Tests page load by navigating to OrangeHRM demo site and verifying the logo element is displayed on the login page

Starting URL: https://opensource-demo.orangehrmlive.com/web/index.php/auth/login

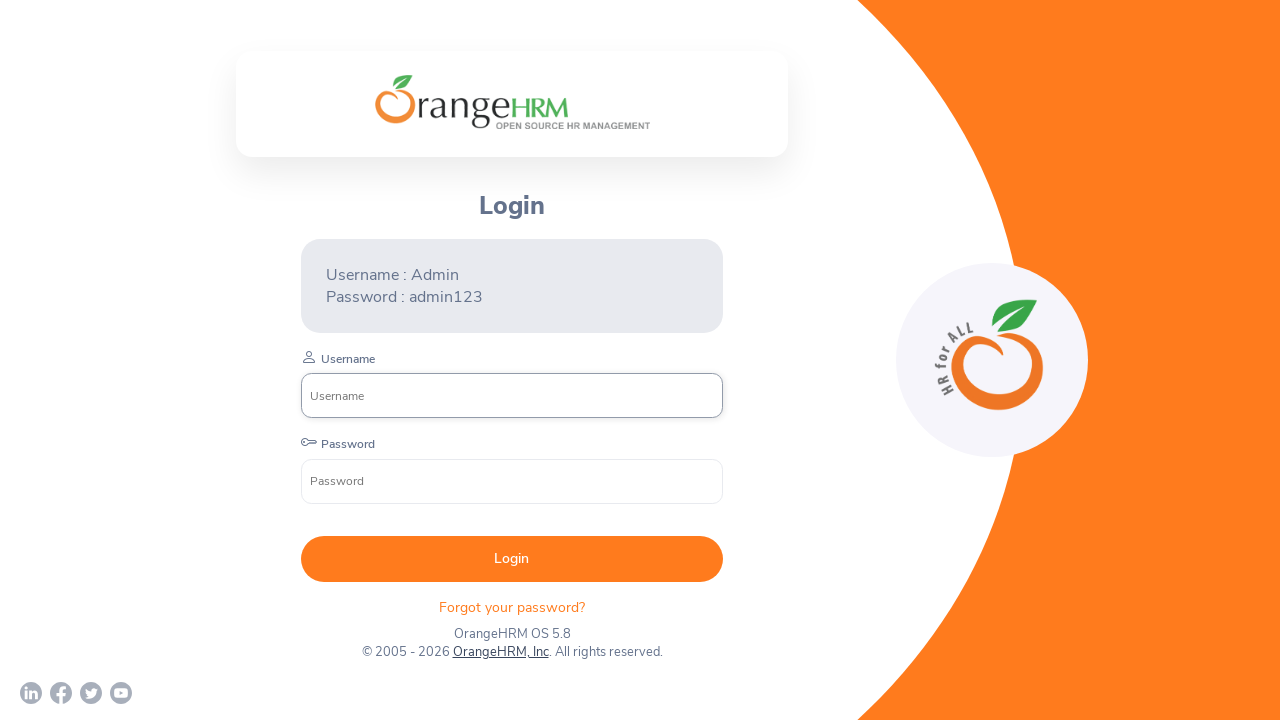

Waited for OrangeHRM logo element to be visible on login page
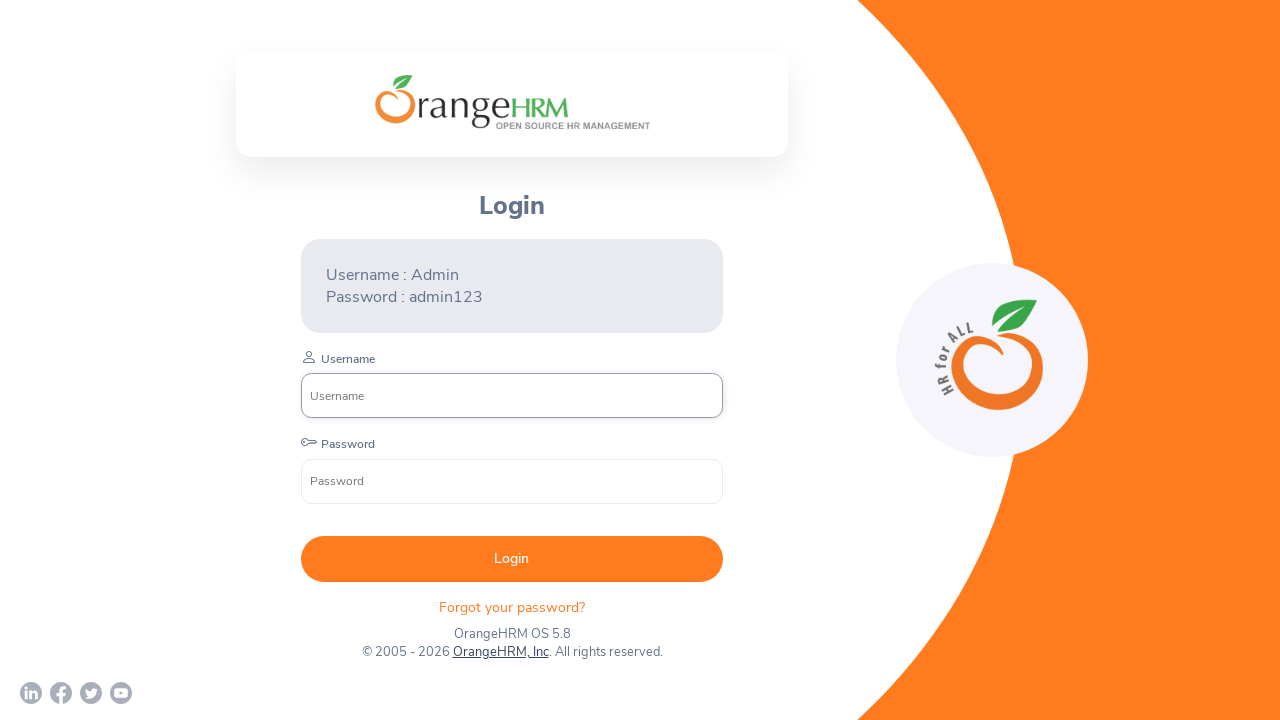

Verified OrangeHRM logo is displayed on the page
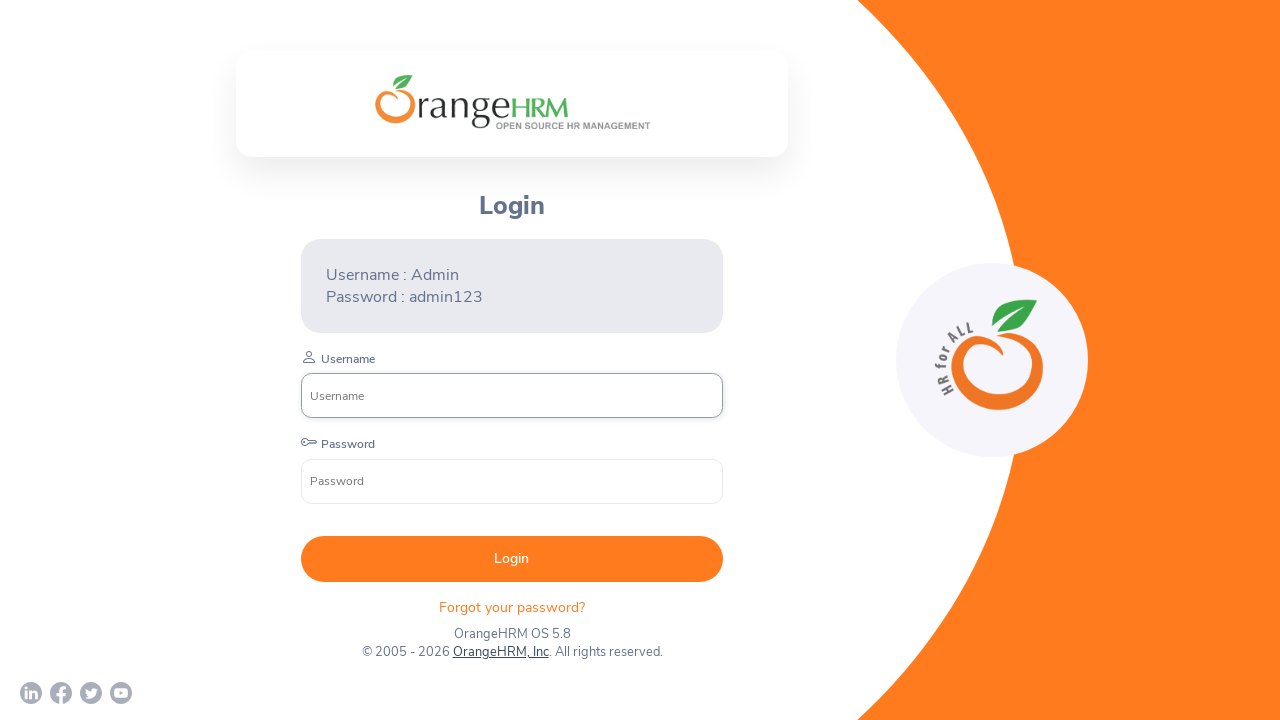

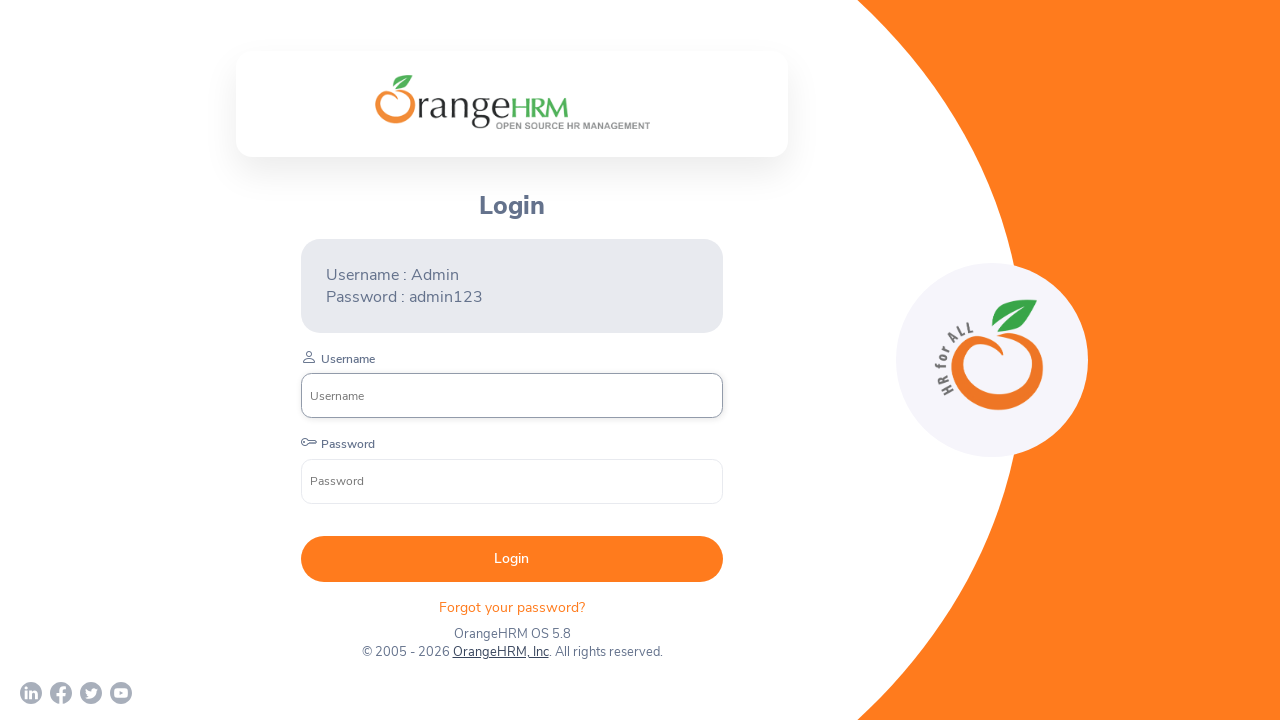